Tests alert dialog handling by clicking a button that triggers an alert and accepting it

Starting URL: https://testautomationpractice.blogspot.com/

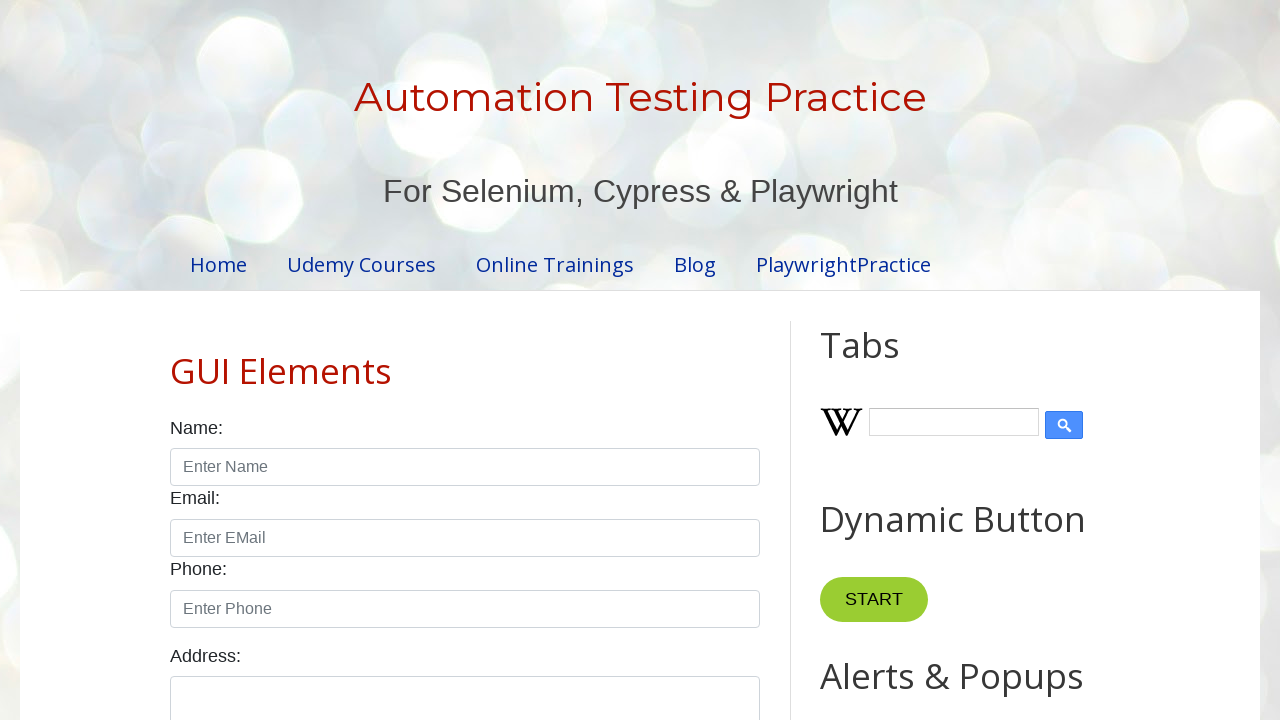

Set up dialog handler to automatically accept alerts
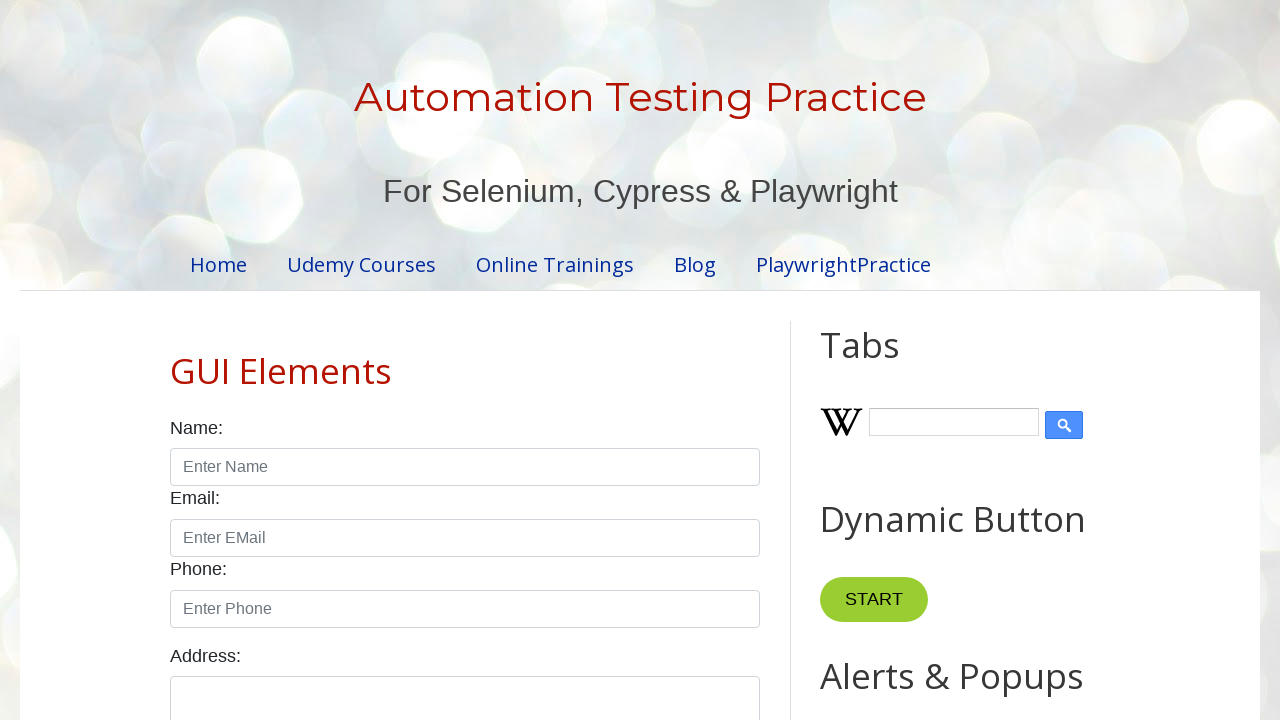

Clicked button to trigger alert dialog at (888, 361) on button[onclick='myFunctionAlert()']
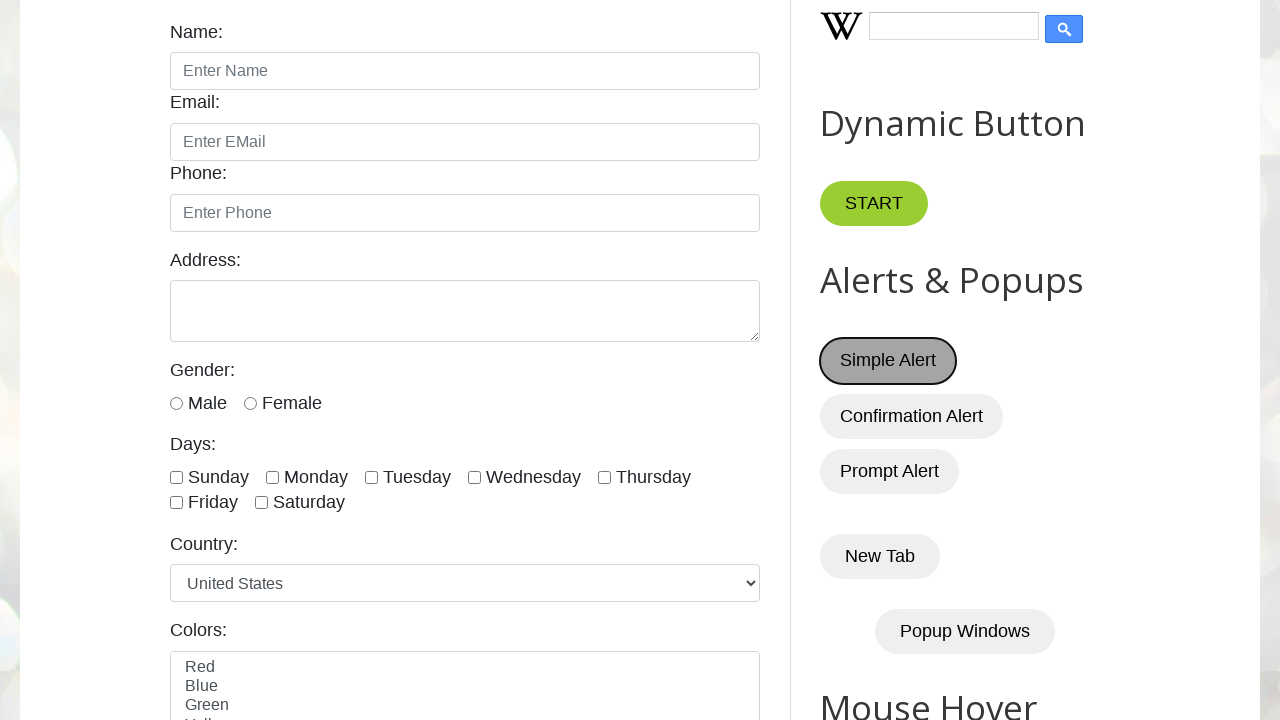

Waited for alert dialog to be handled
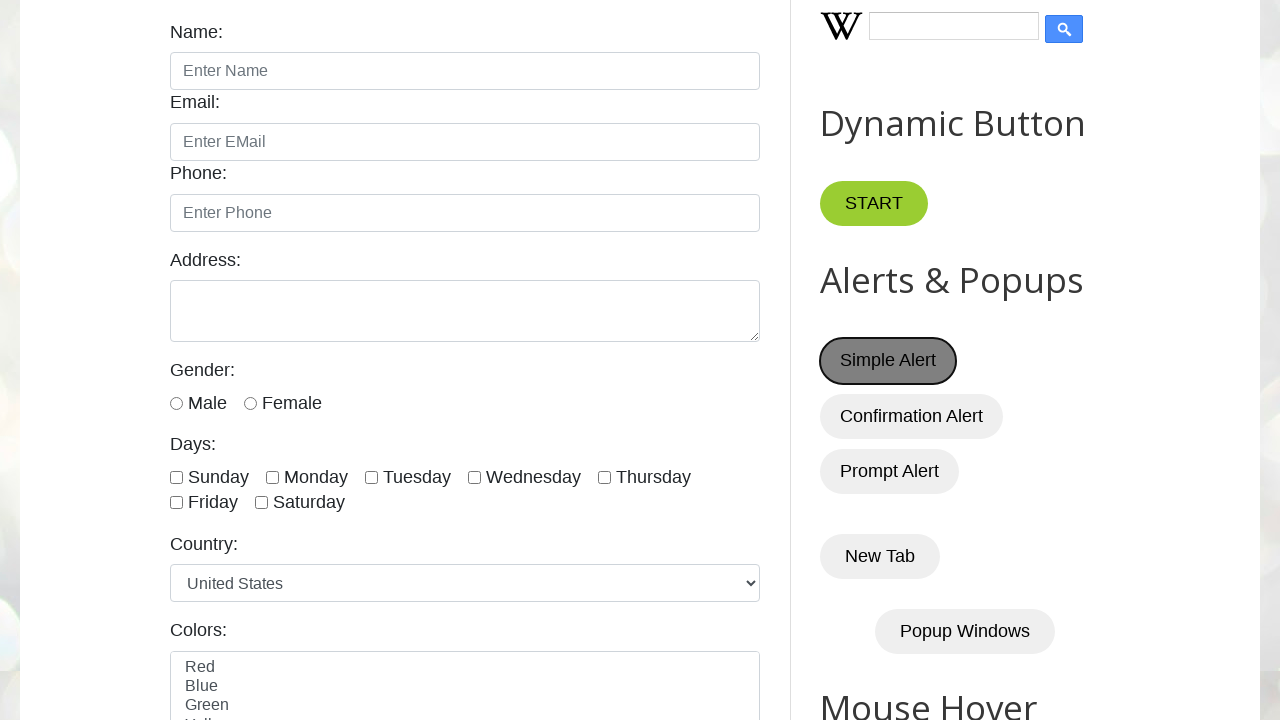

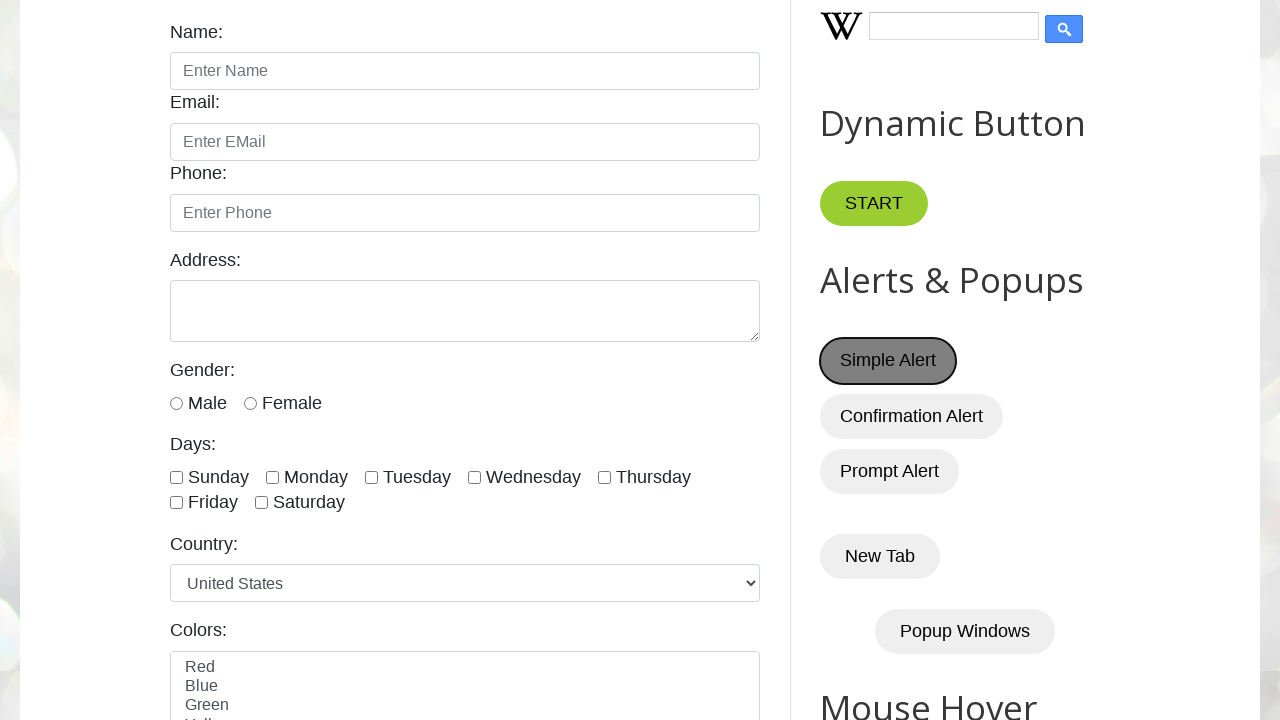